Tests window/tab handling by clicking on "Window Open Test" link and then interacting with another link

Starting URL: http://sahitest.com/demo/index.htm

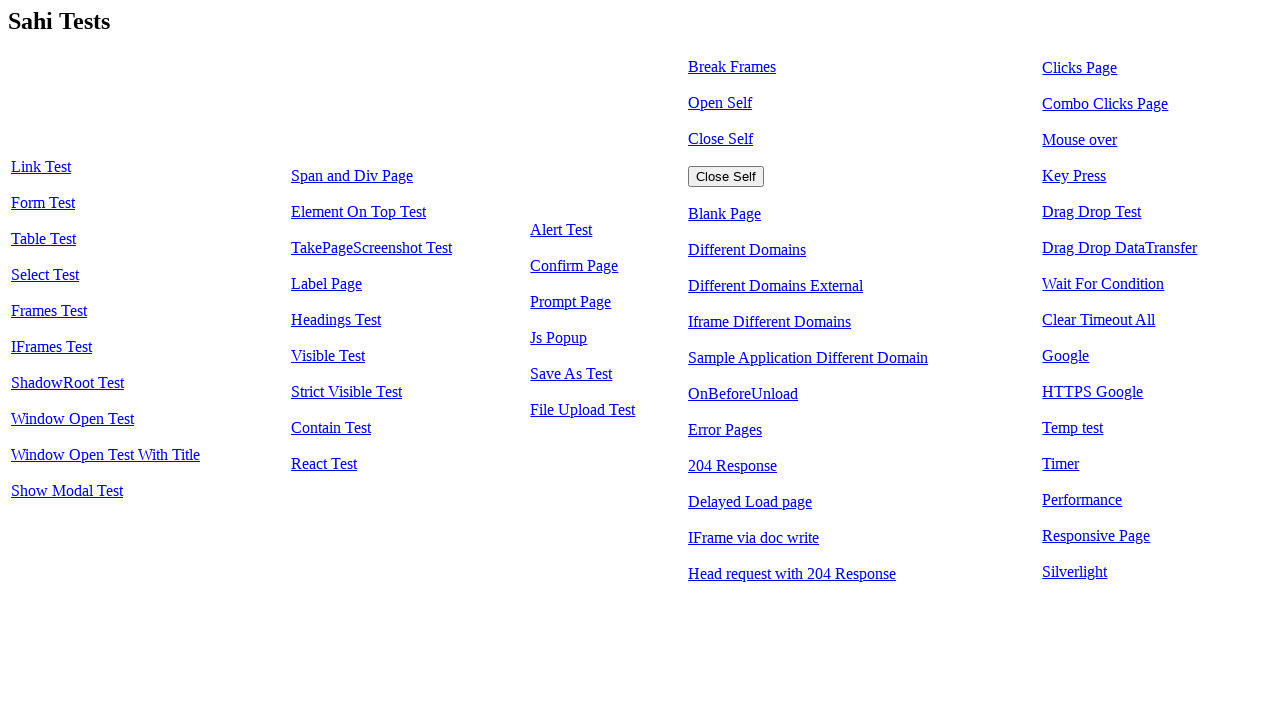

Clicked 'Window Open Test' link, expecting popup at (72, 419) on text=Window Open Test
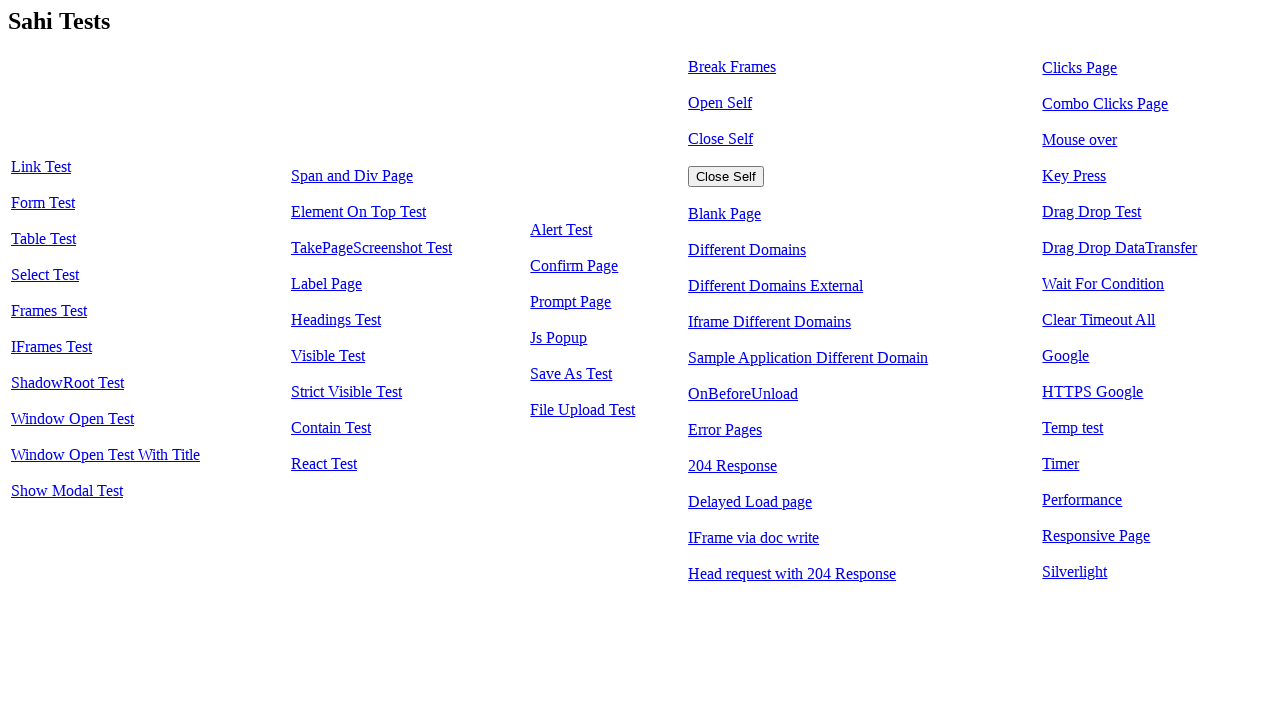

New popup window/tab opened and captured
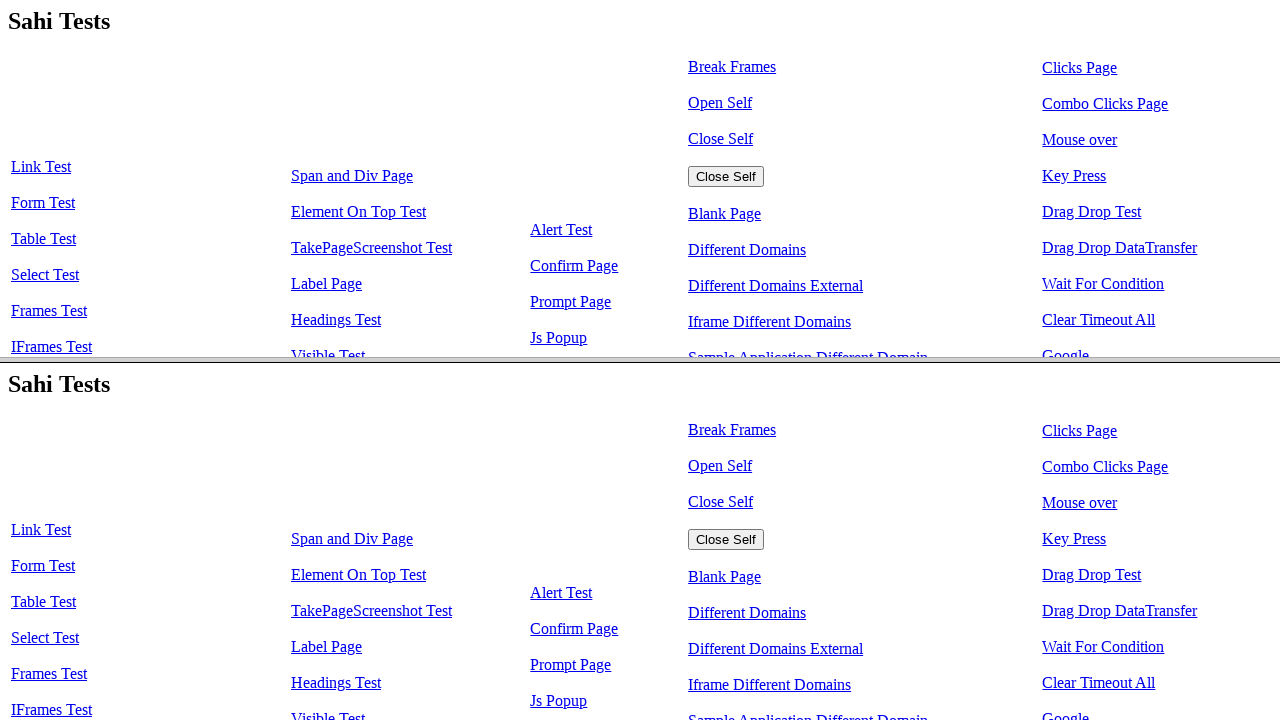

Clicked 'Table Test' link on original window at (44, 239) on text=Table Test
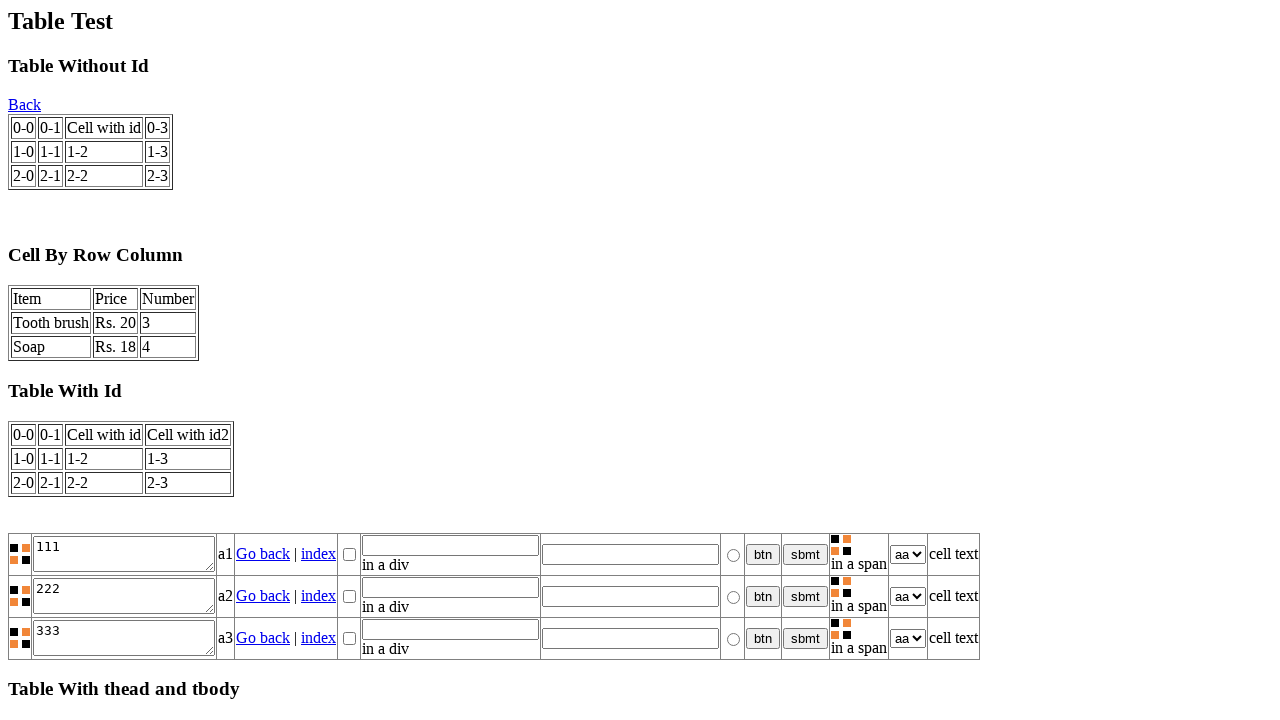

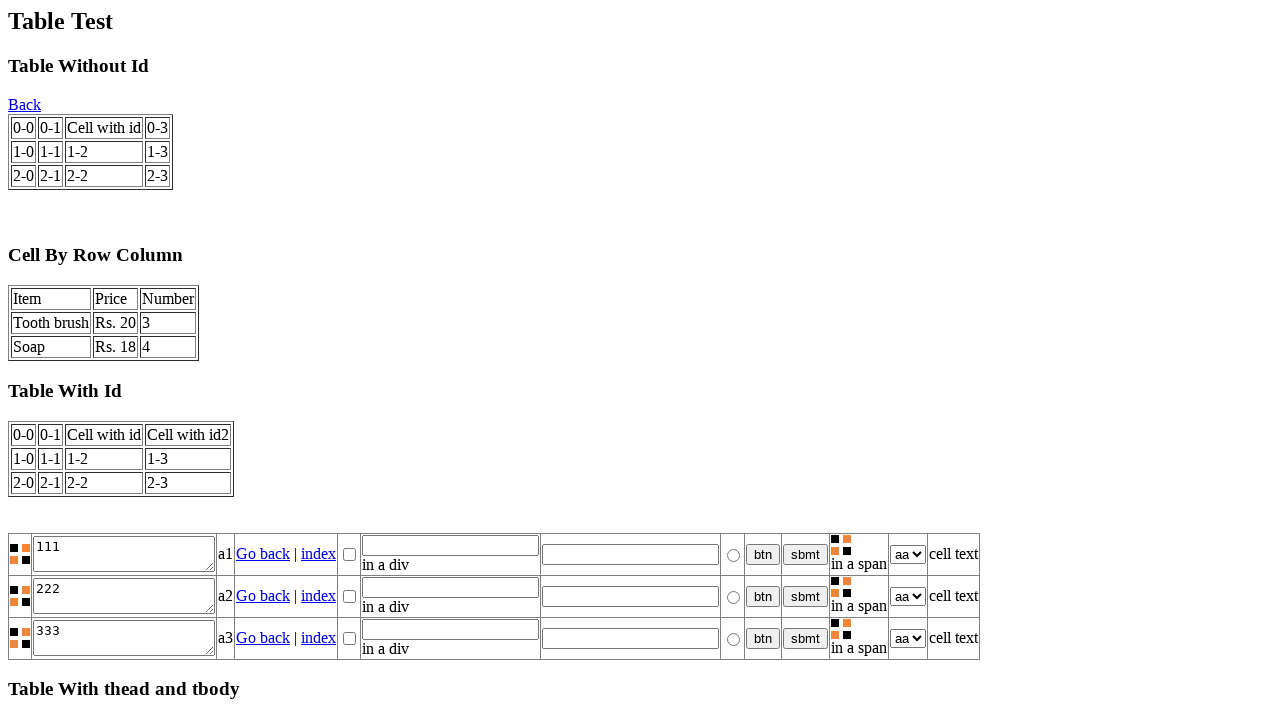